Tests browser window handling by clicking a button that opens a new window, then switching to the child window

Starting URL: https://demoqa.com/browser-windows

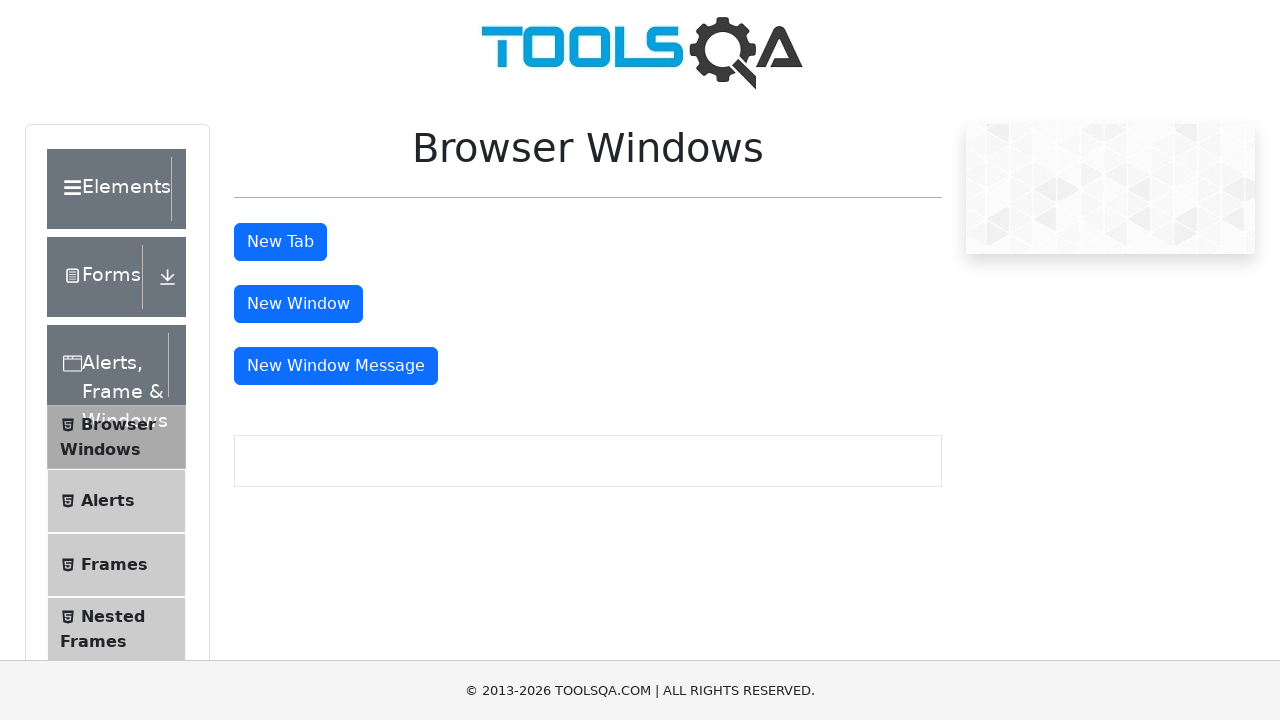

Clicked 'New Window' button and captured new child window at (298, 304) on button#windowButton
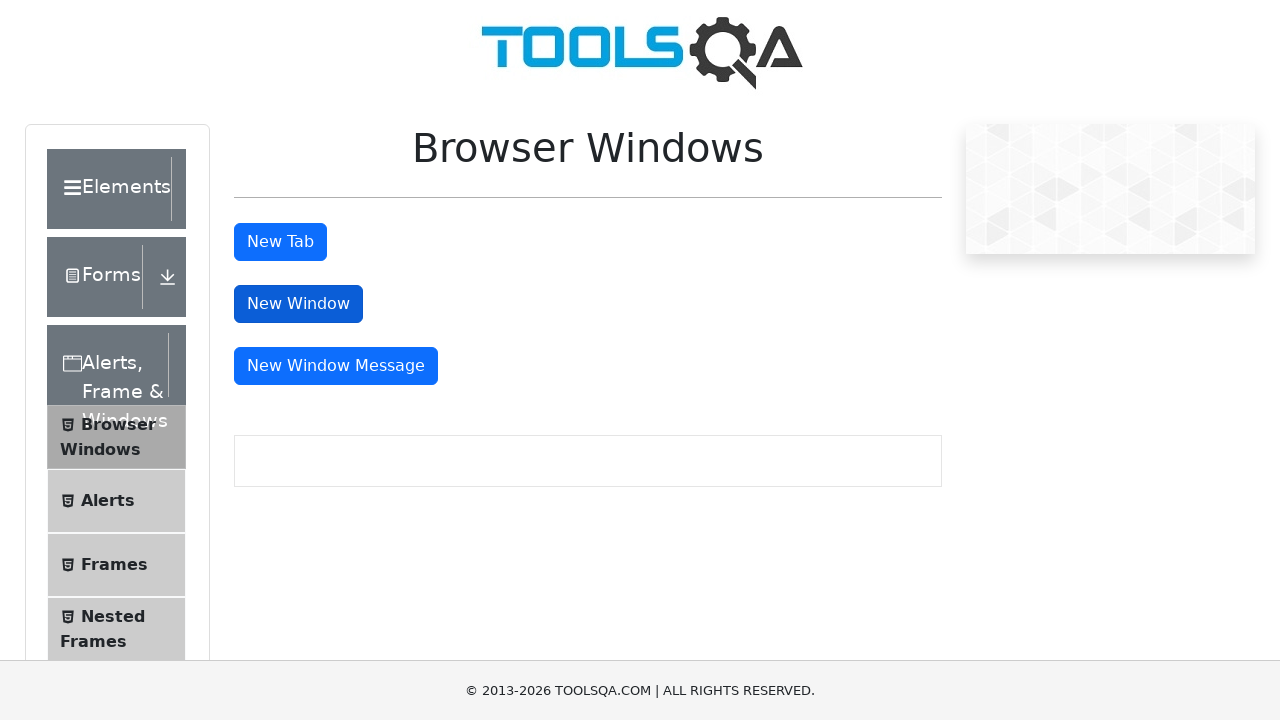

Child window page loaded completely
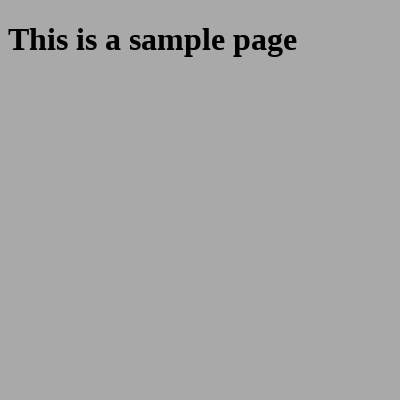

Verified child window has body element present
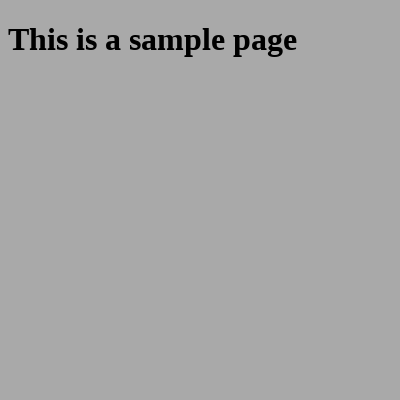

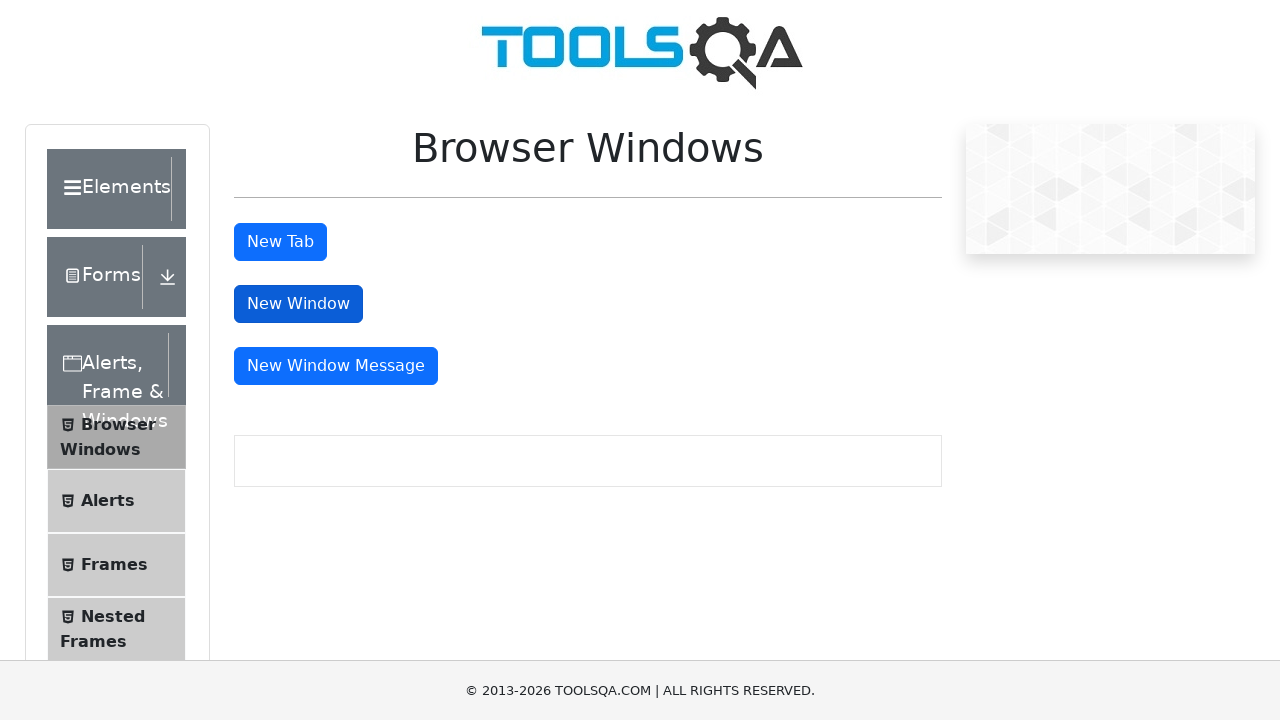